Tests basic form interactions including navigating to a test page, filling text fields, handling alerts, selecting checkboxes and radio buttons, and working with dropdown selections

Starting URL: https://testeroprogramowania.github.io/selenium/

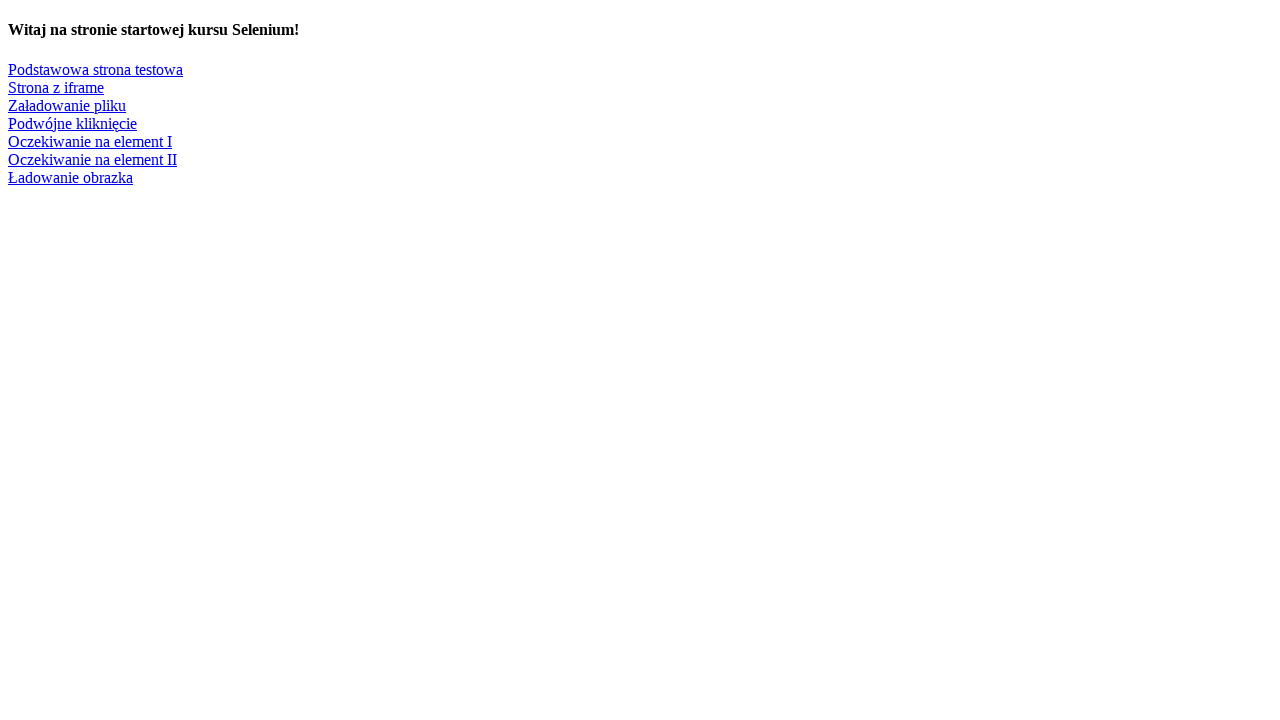

Navigated to test page
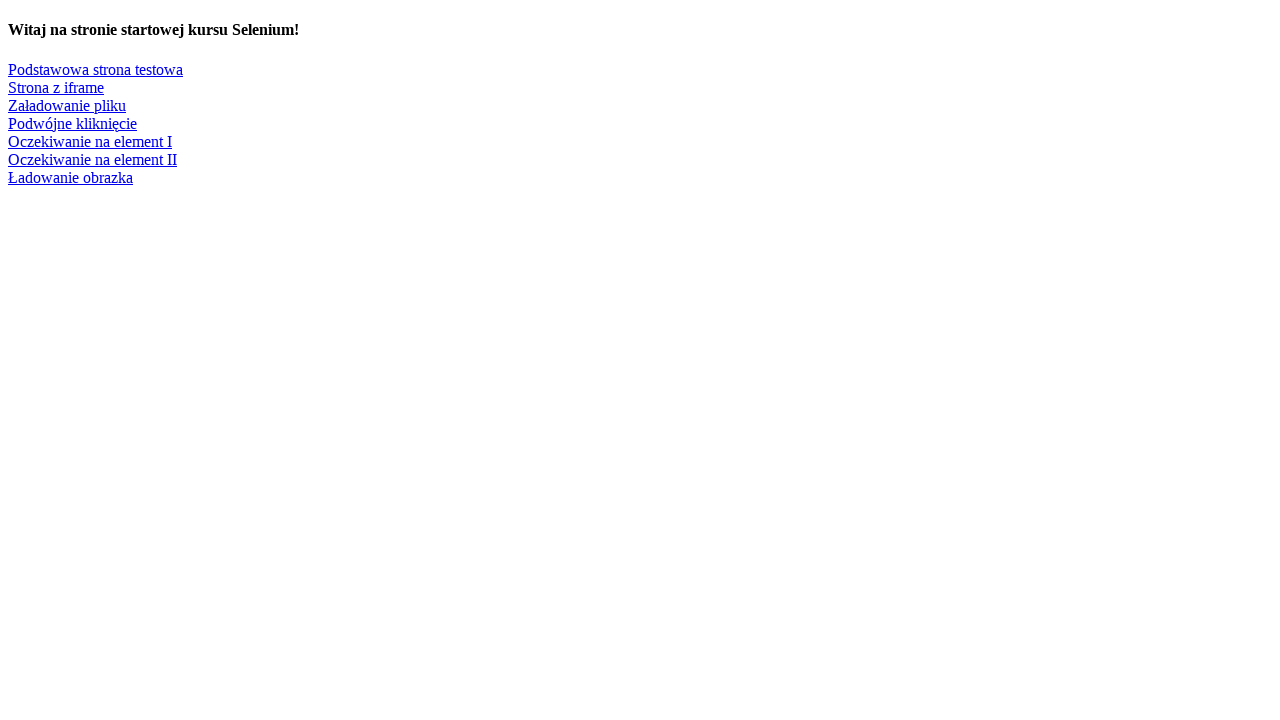

Clicked on 'Podstawowa strona testowa' link at (96, 69) on text=Podstawowa strona testowa
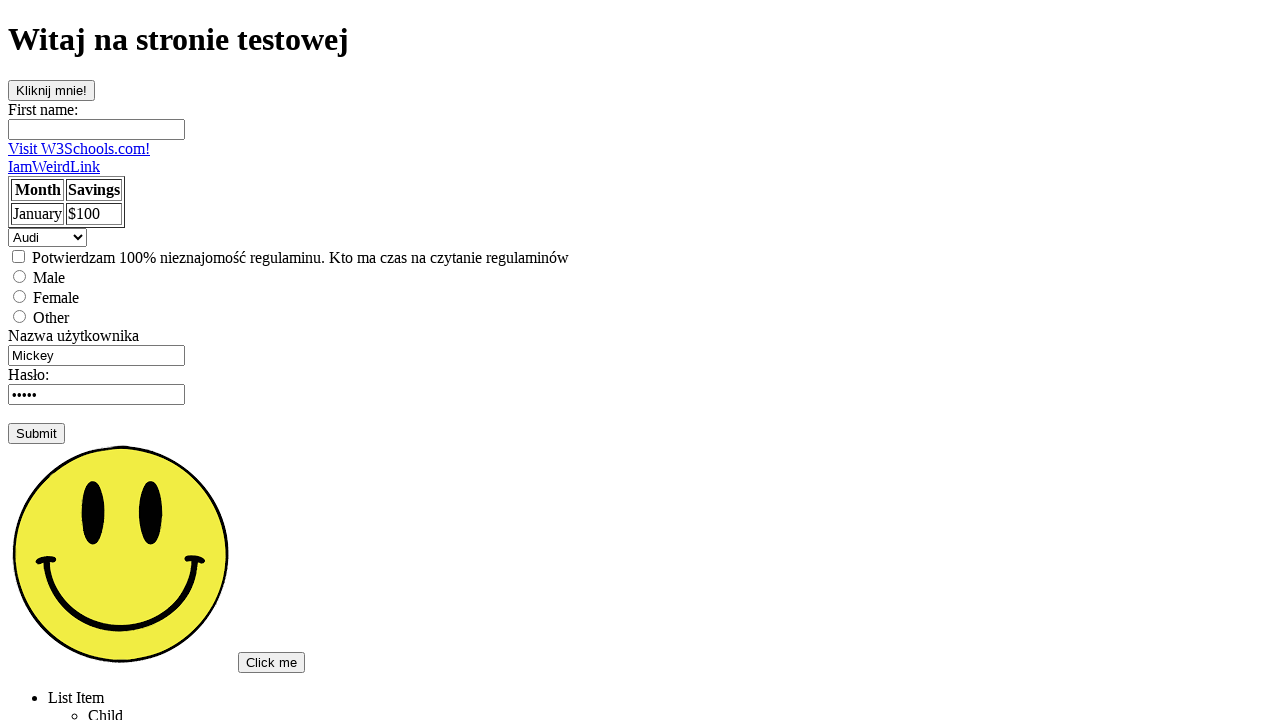

Filled first name field with 'Magda' on #fname
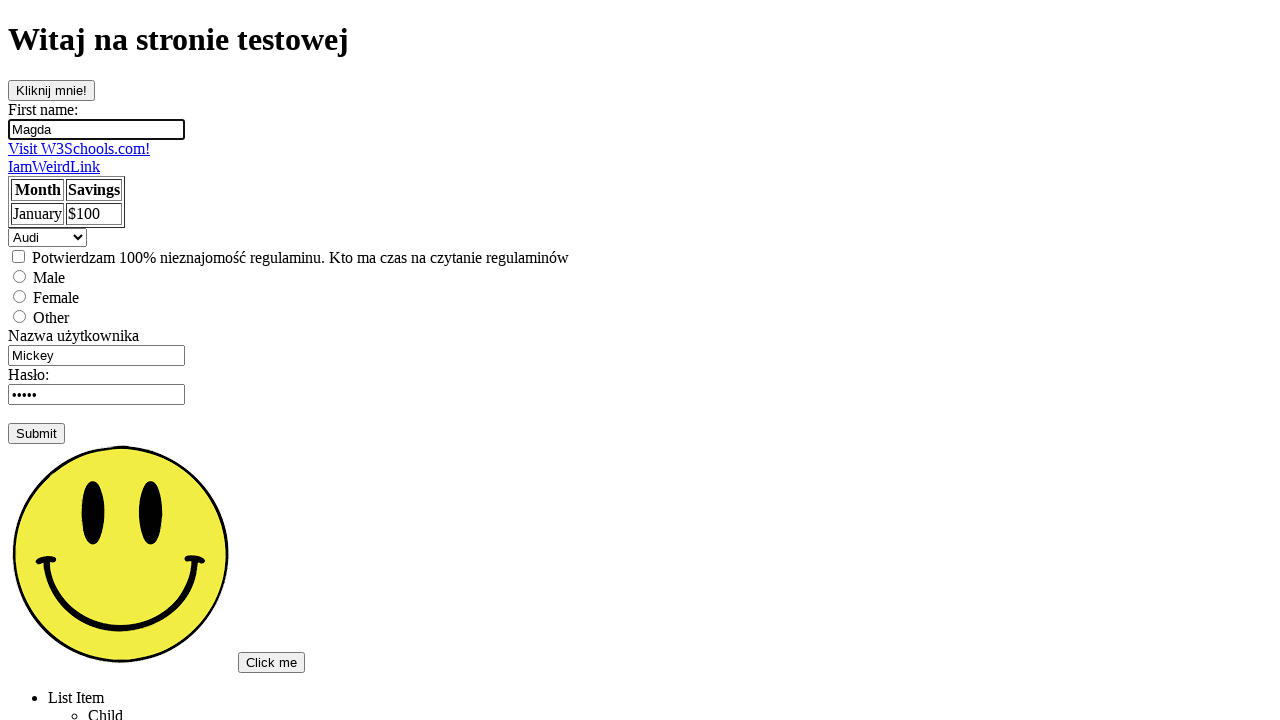

Filled username field with 'admin' on input[name='username']
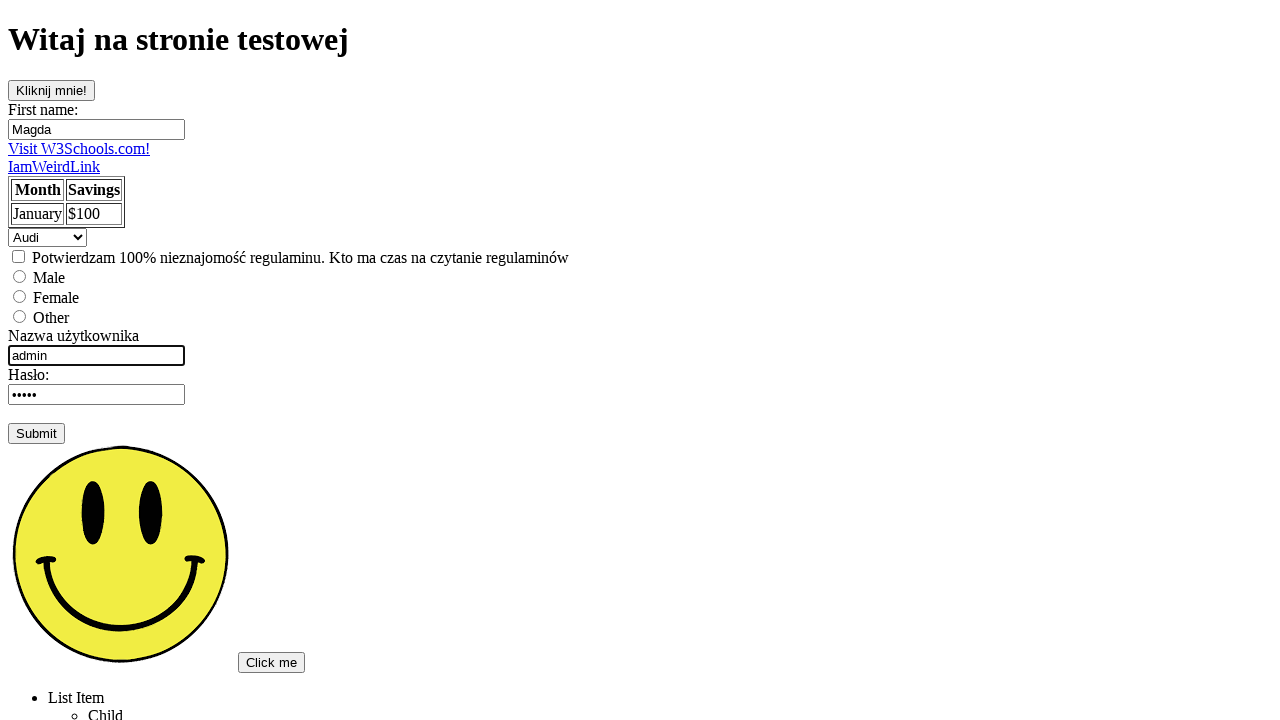

Pressed Enter to submit form on input[name='username']
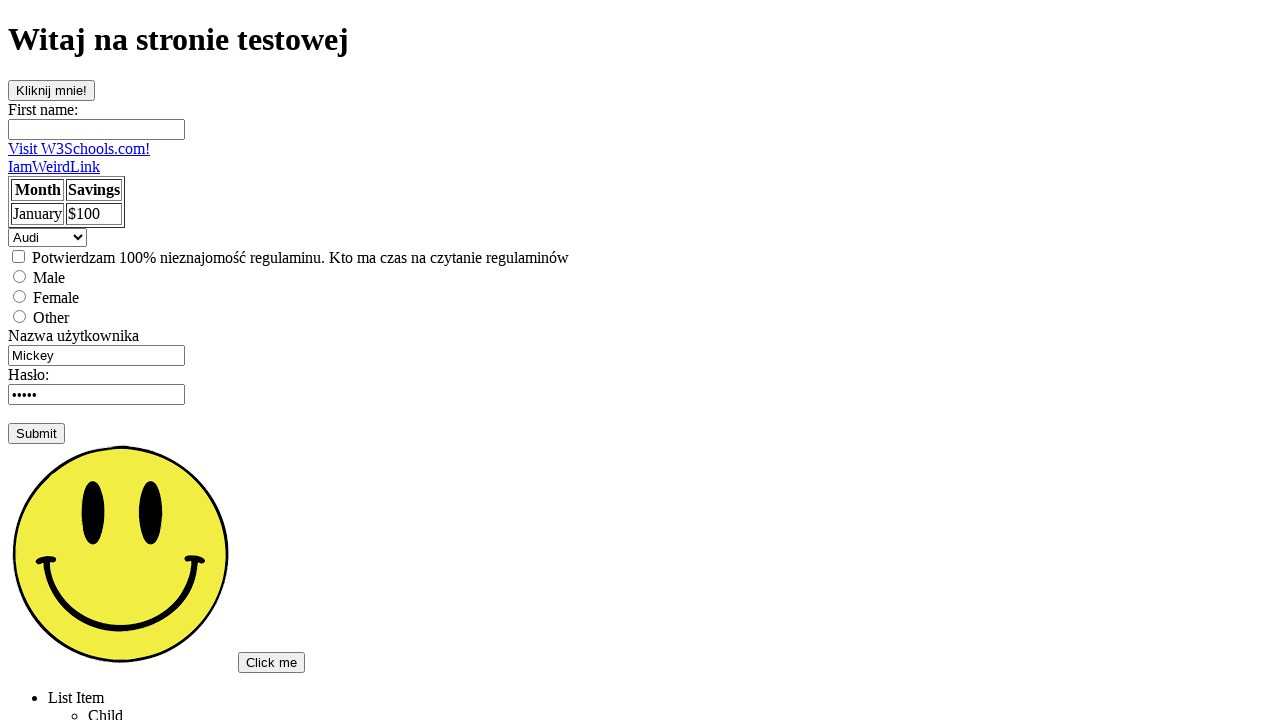

Set up dialog handler to accept alerts
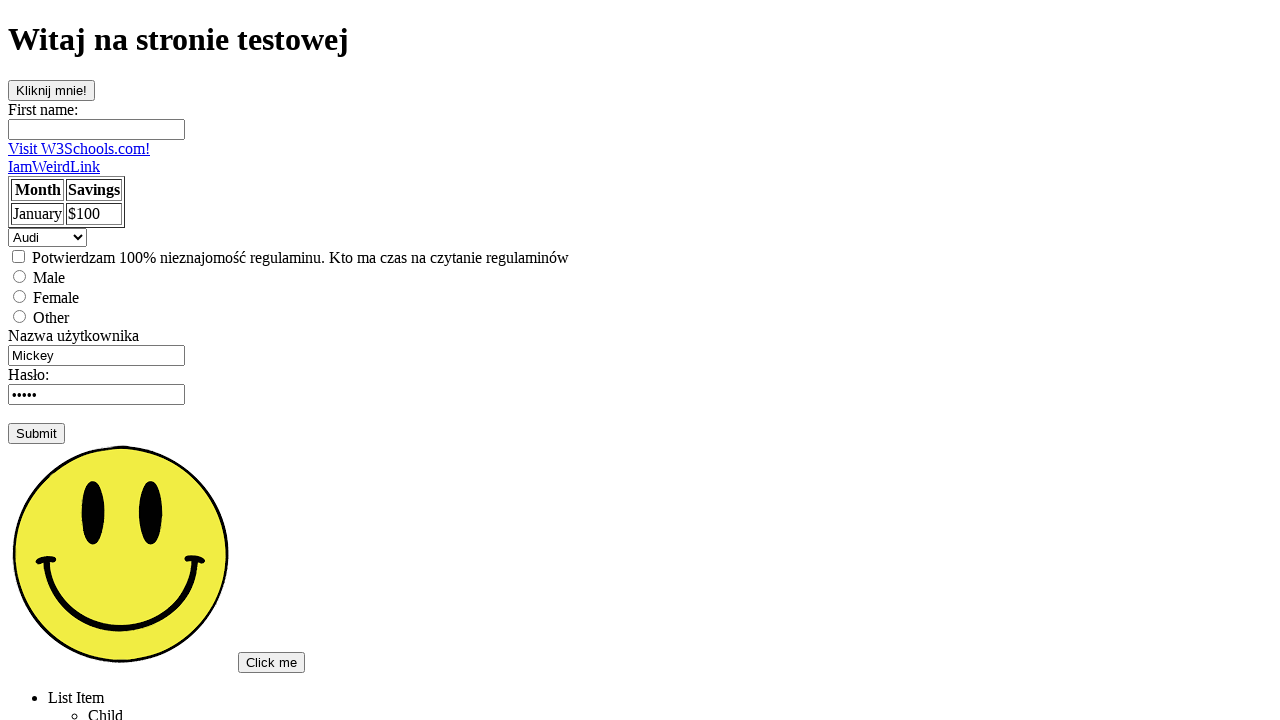

Clicked checkbox at (18, 256) on input[type='checkbox']
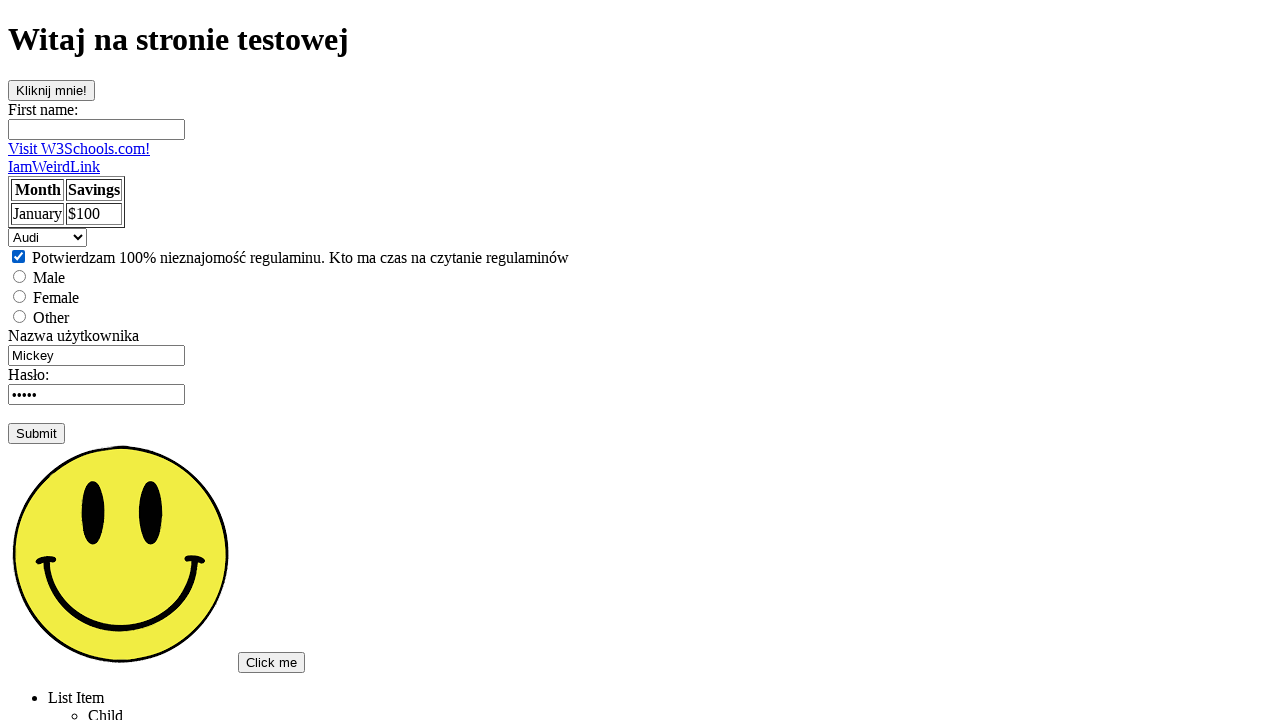

Selected female radio button at (20, 296) on input[value='female']
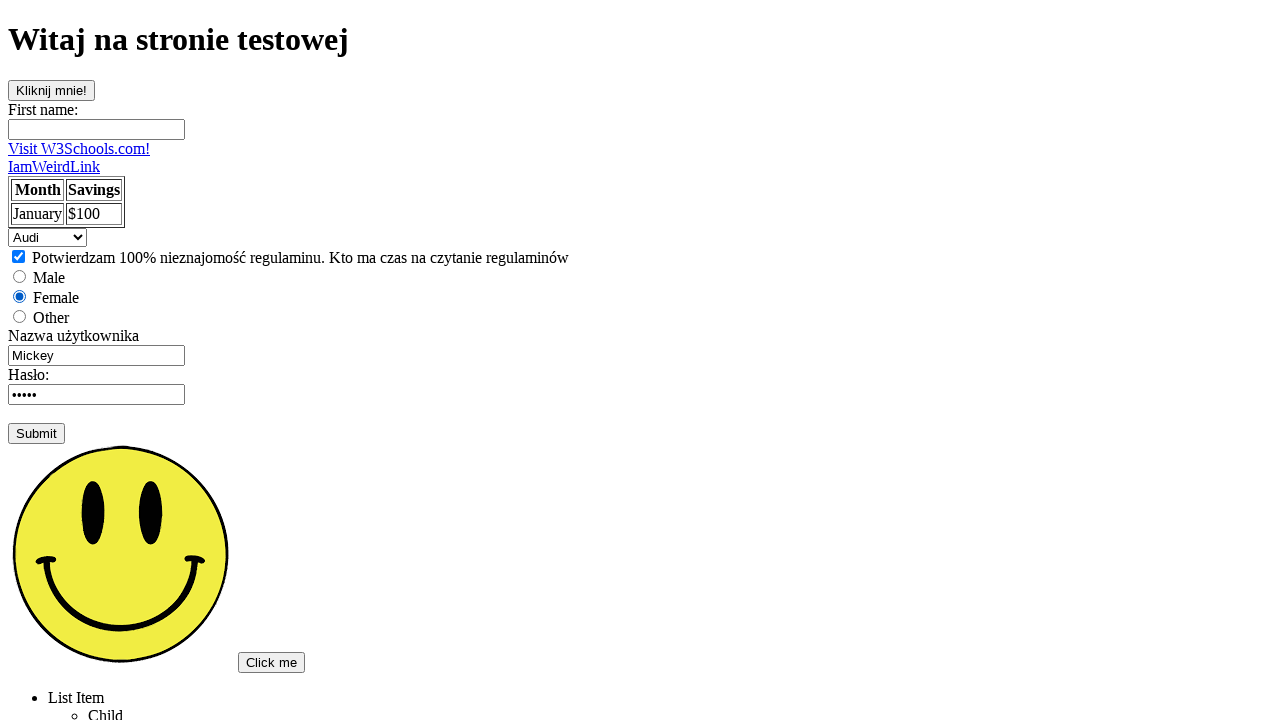

Selected 'saab' from dropdown on select
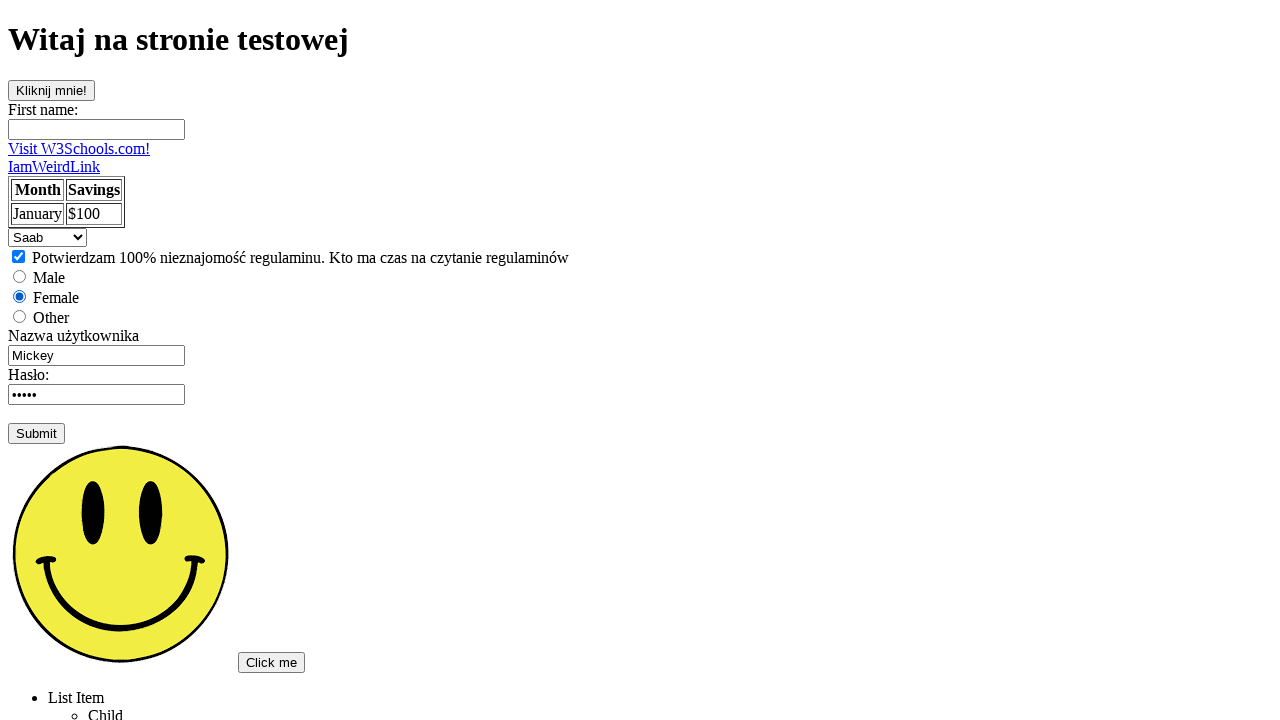

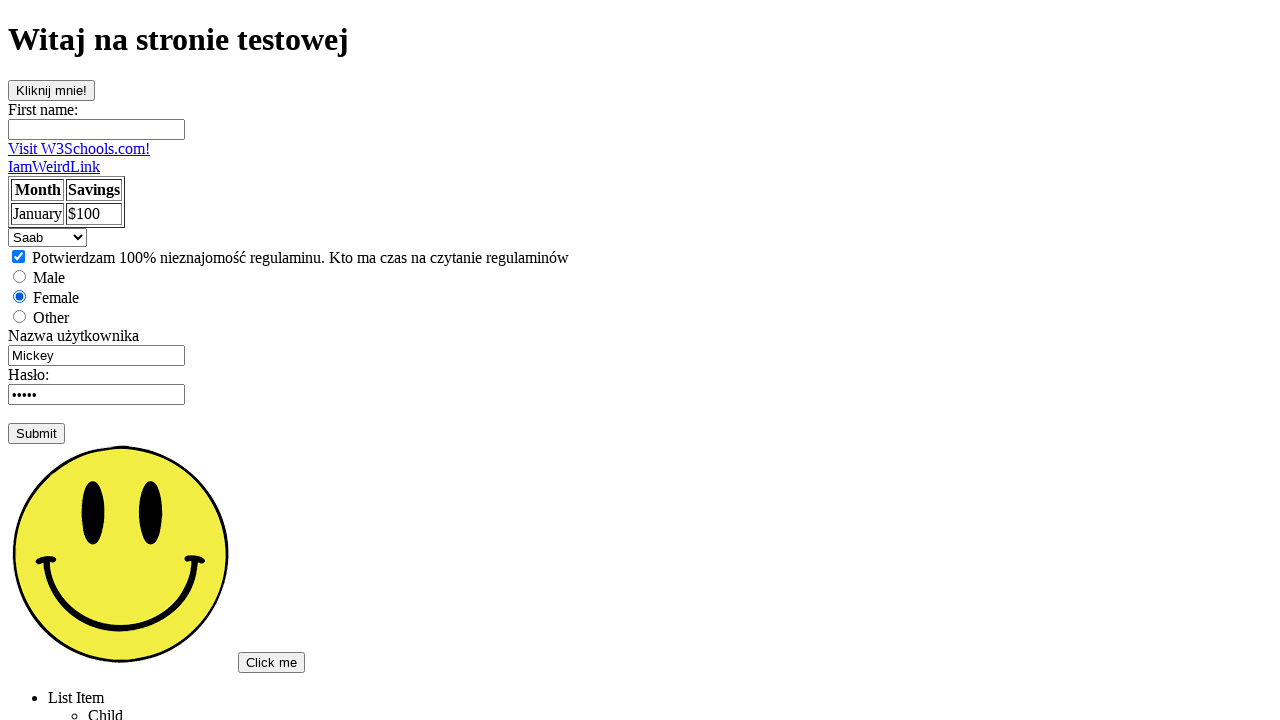